Tests handling of delayed elements on a demo page by clicking buttons that trigger delayed content and waiting for elements to appear

Starting URL: https://qavbox.github.io/demo/delay/

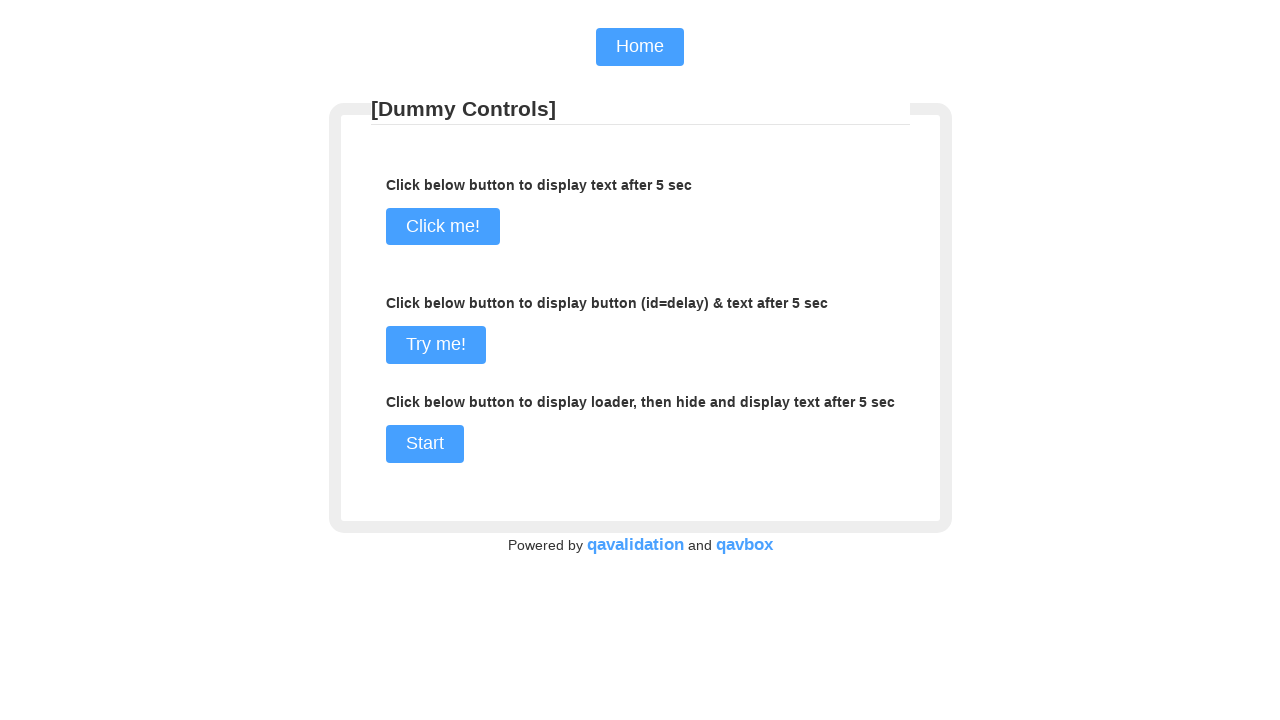

Clicked first button to trigger delayed content at (436, 345) on input[name='commit1']
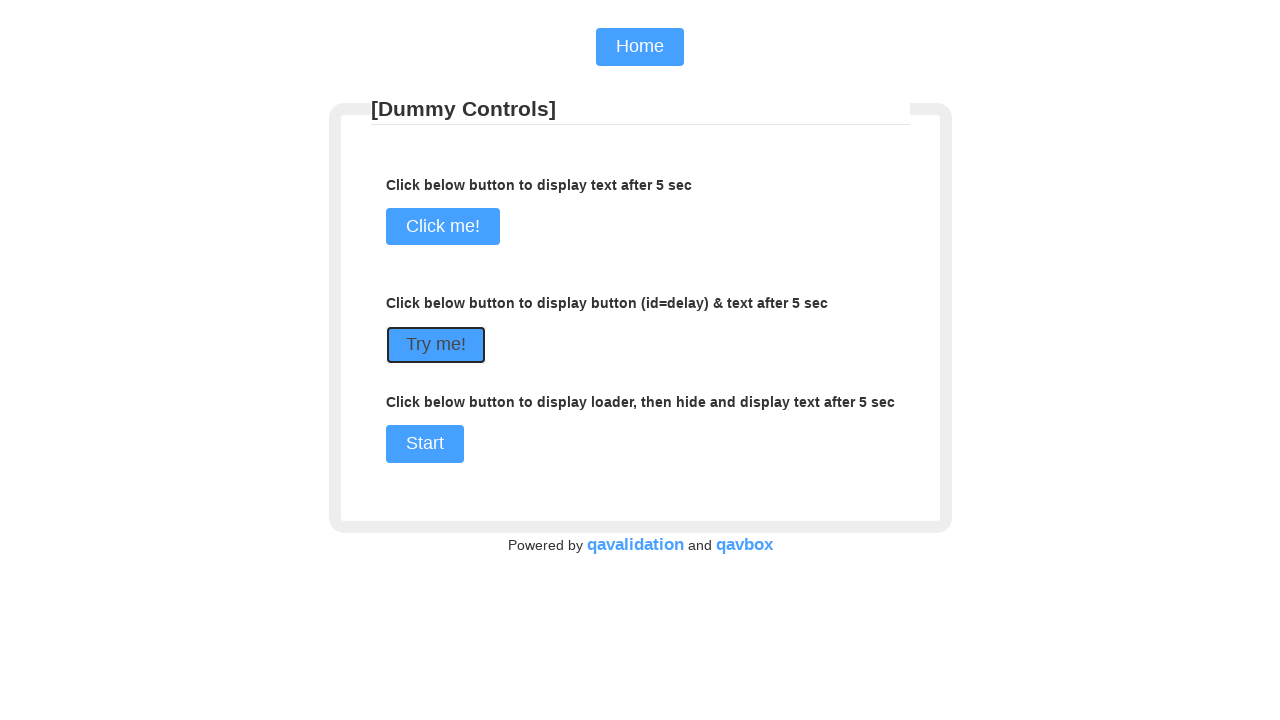

Waited for delayed element 'div#oneMore h2' to appear
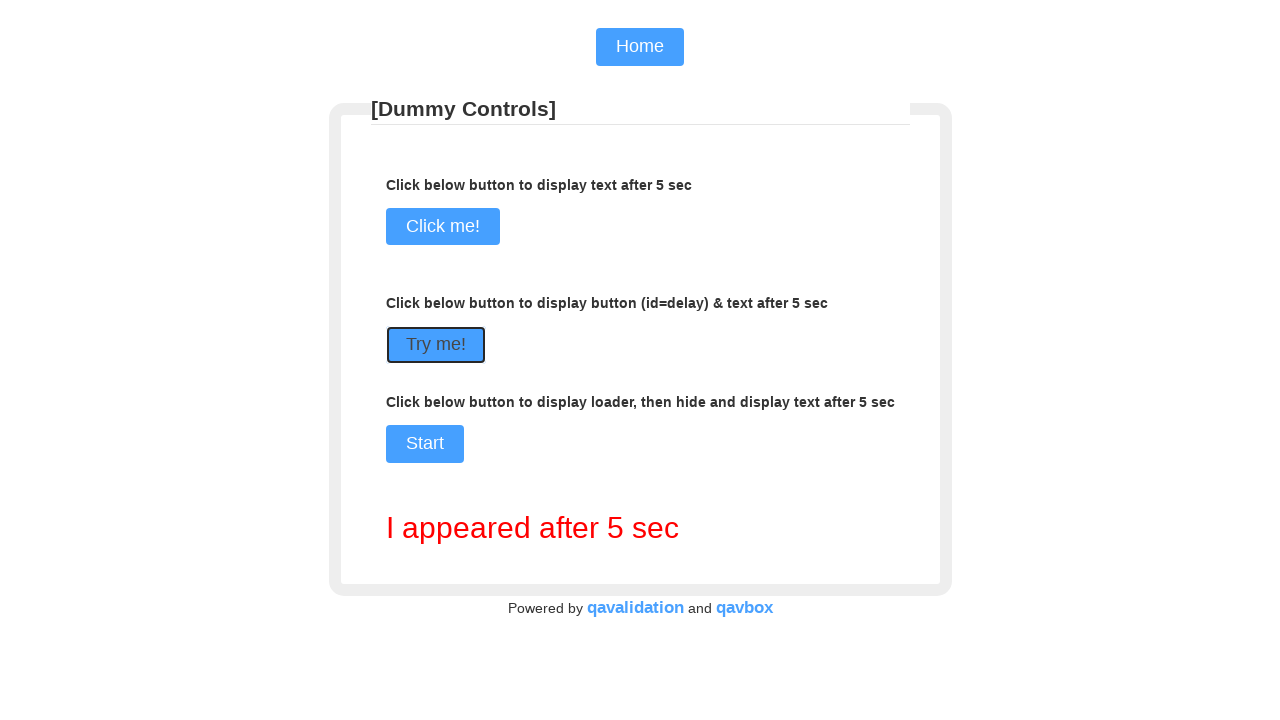

Clicked loader start button at (424, 444) on input#loaderStart
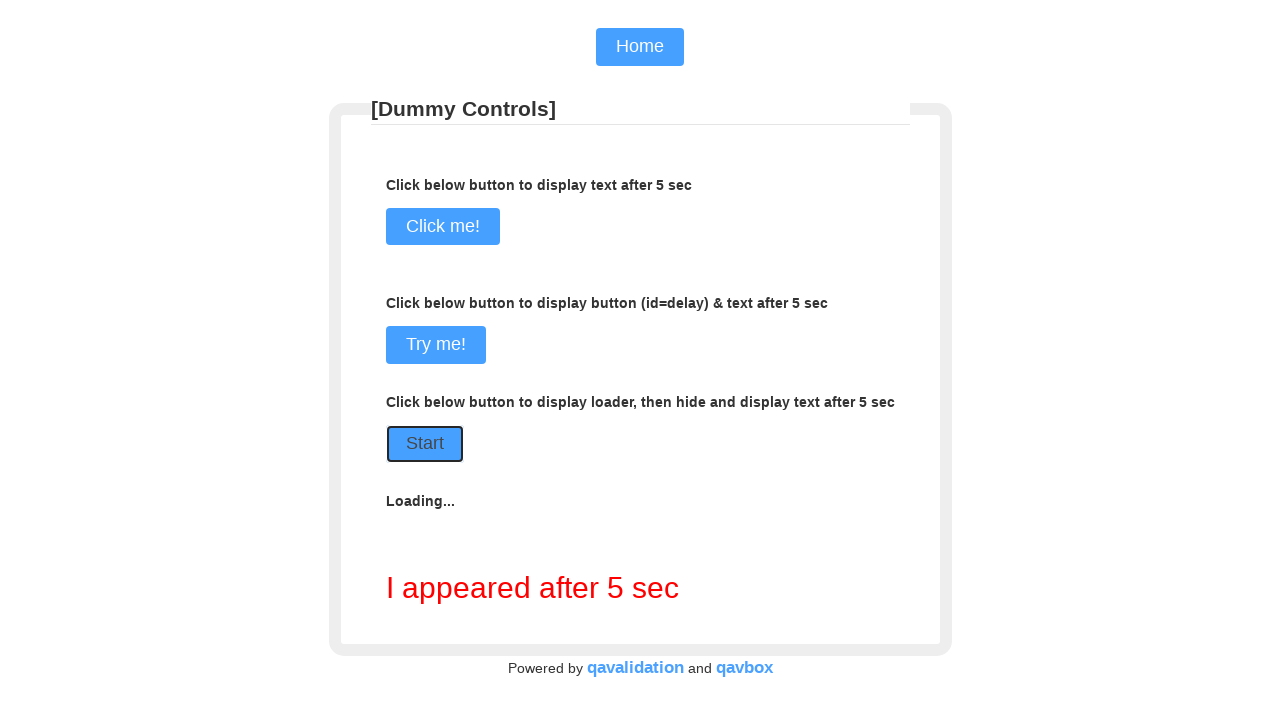

Waited for loader delayed element 'h2#loaderdelay' to appear
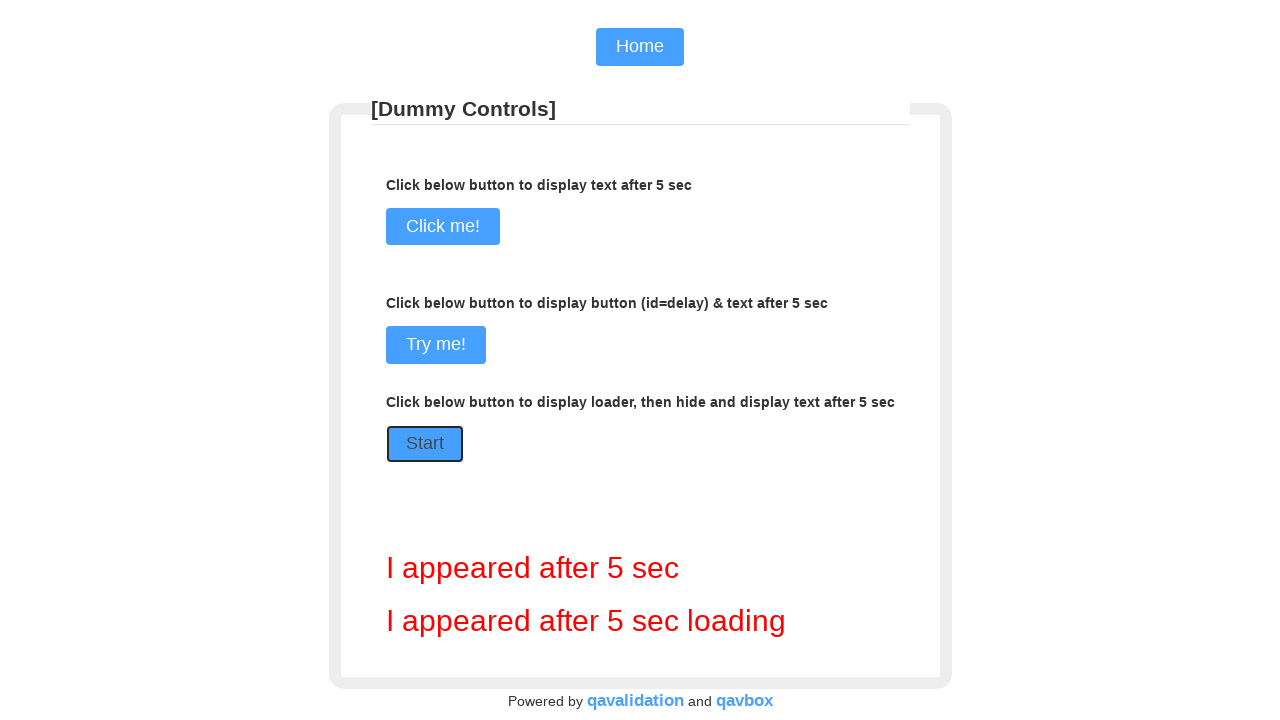

Clicked button to test explicit wait scenario at (442, 227) on input[name='commit']
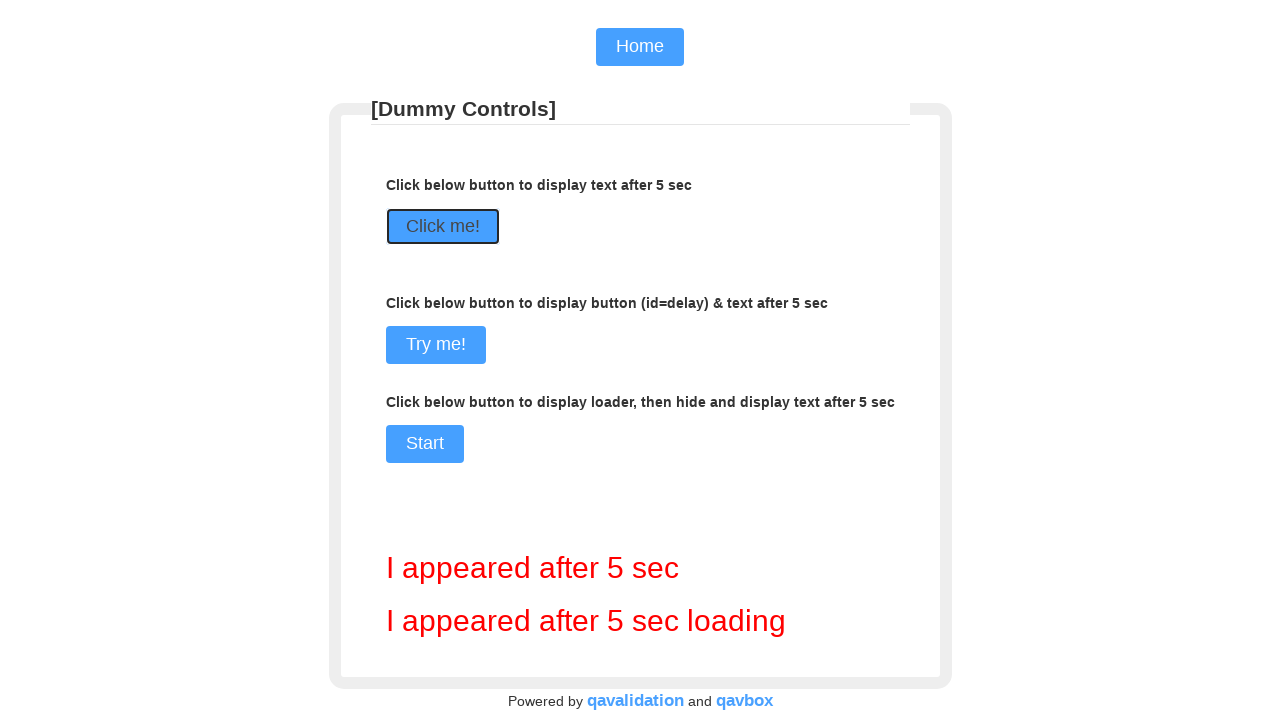

Waited for 'I am here!' text to appear in h2#two element
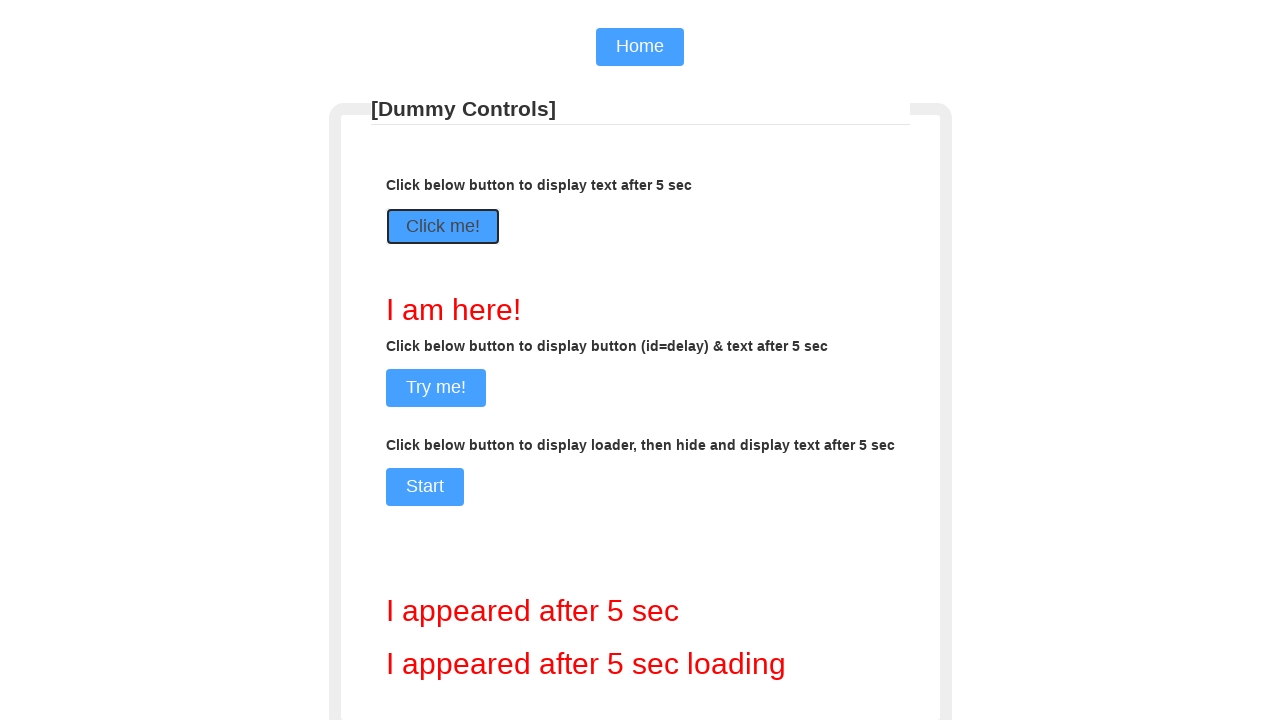

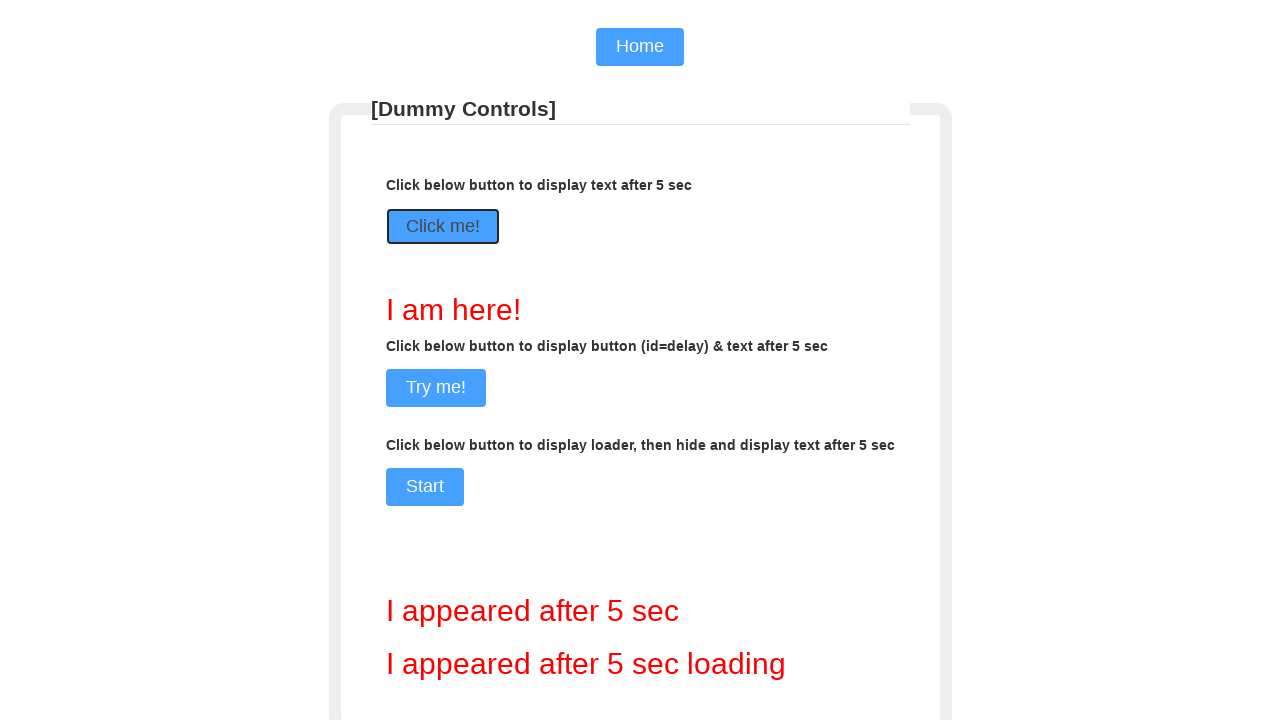